Navigates to Hacker News and verifies that news posts are loaded, then clicks on the "More" link to navigate to the next page of posts.

Starting URL: https://news.ycombinator.com/

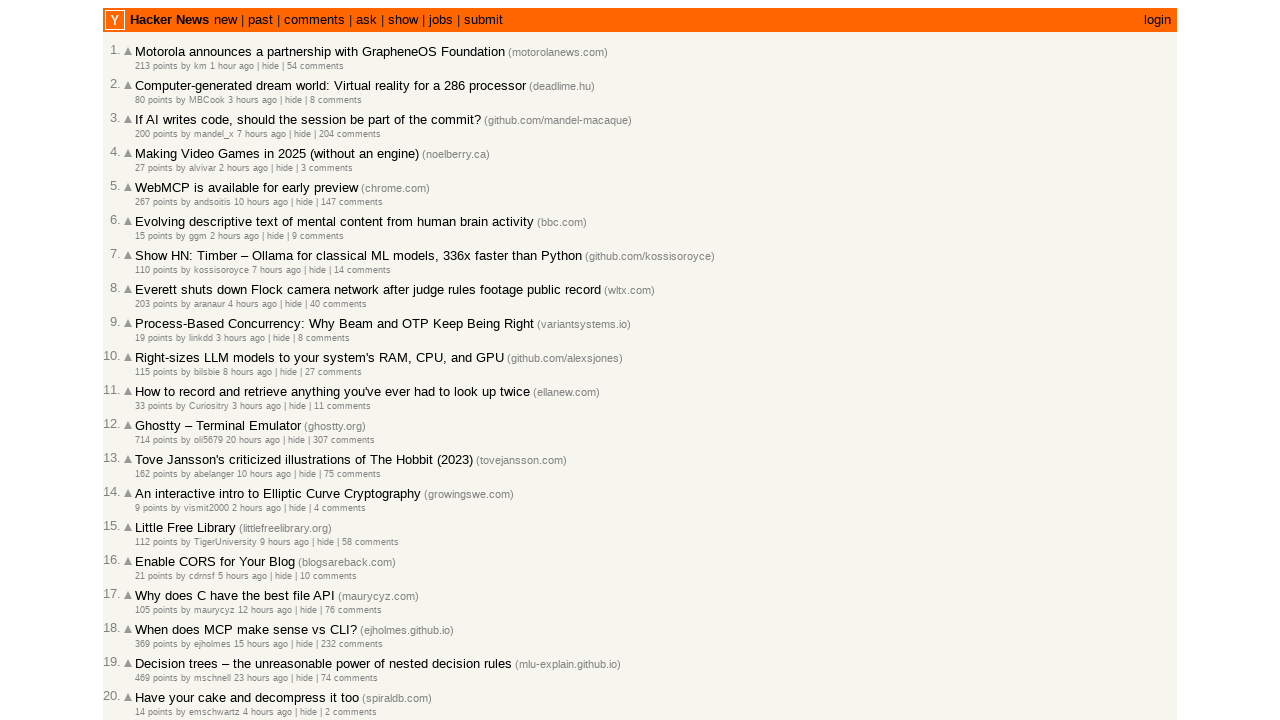

News posts loaded on Hacker News homepage
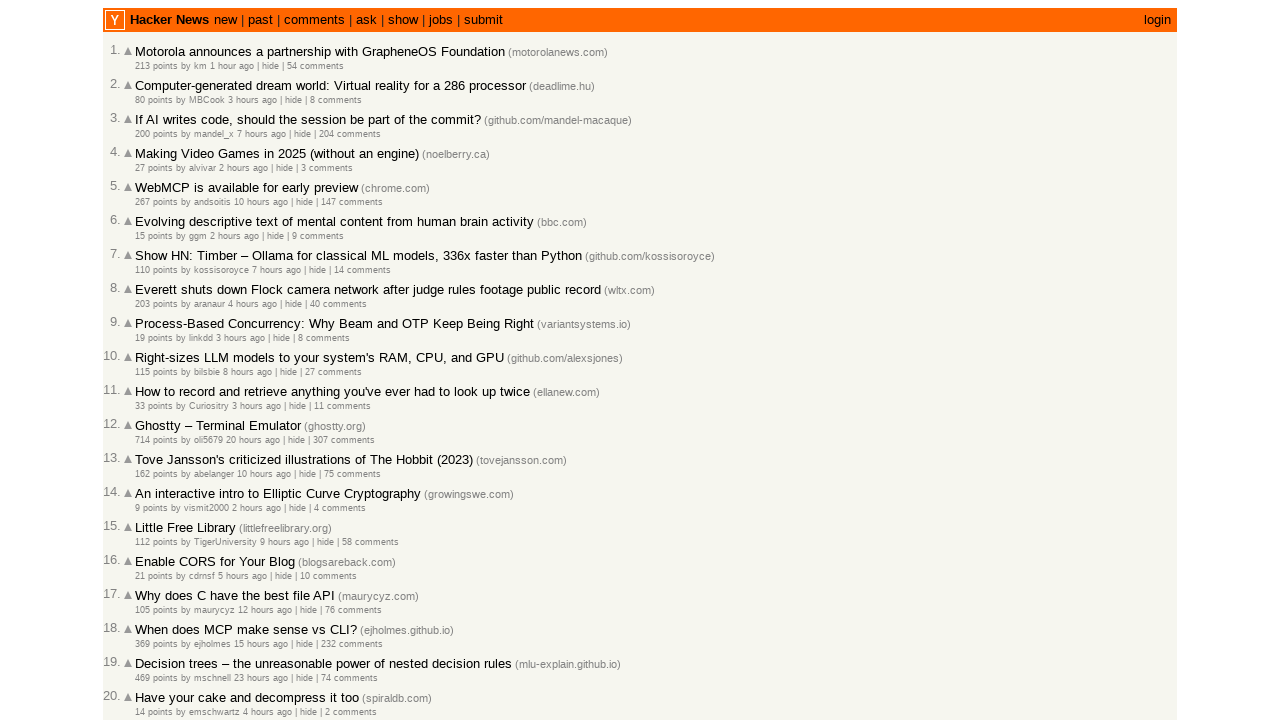

Post titles verified and loaded
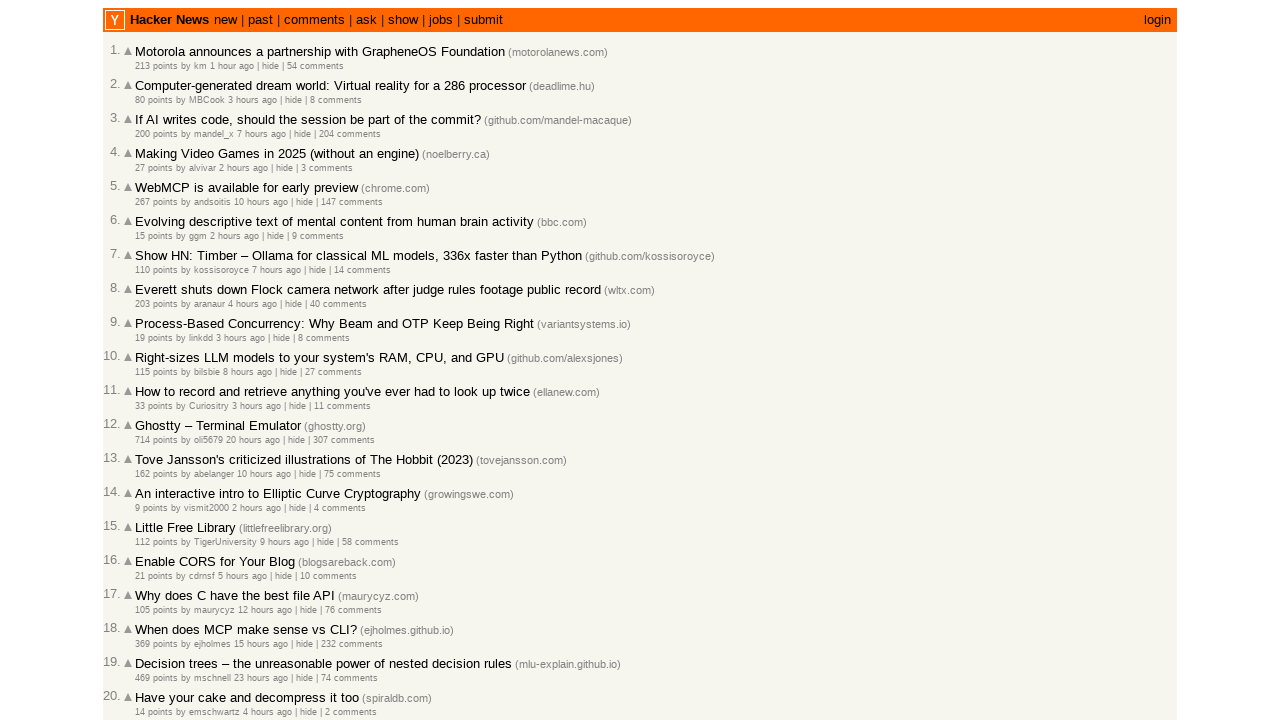

Clicked 'More' link to navigate to next page of posts at (149, 616) on .morelink
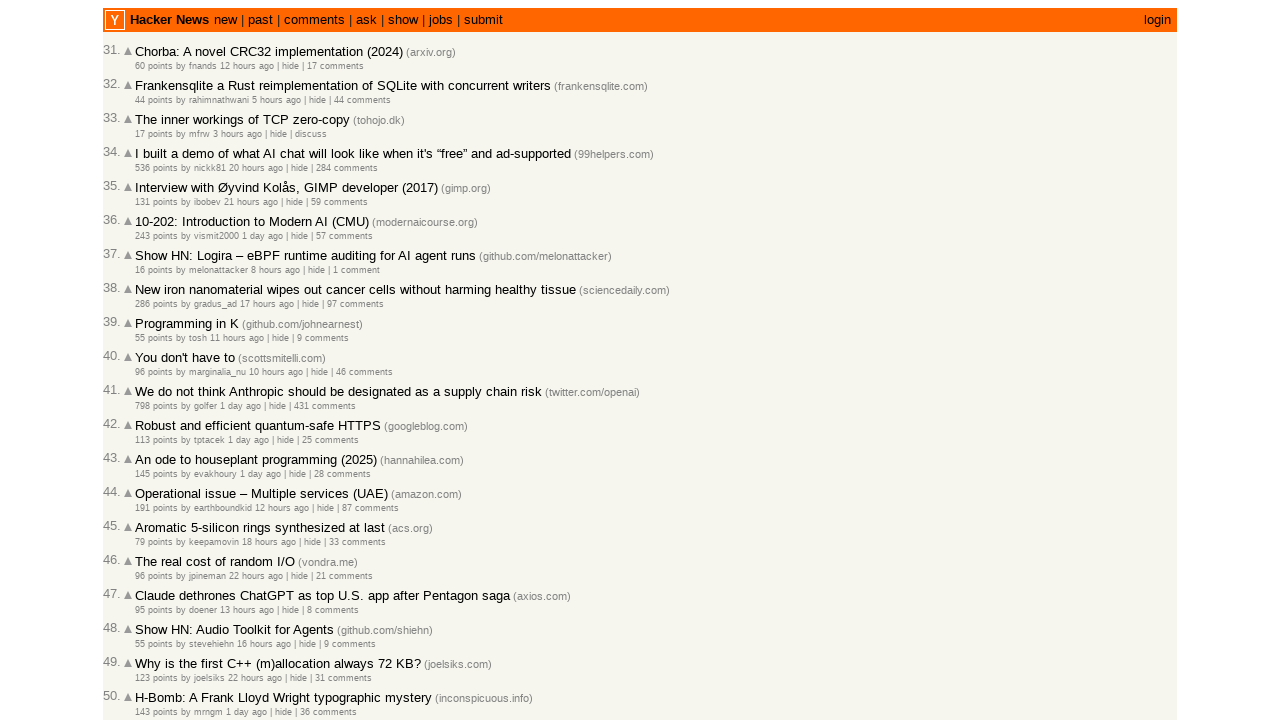

Next page of news posts loaded successfully
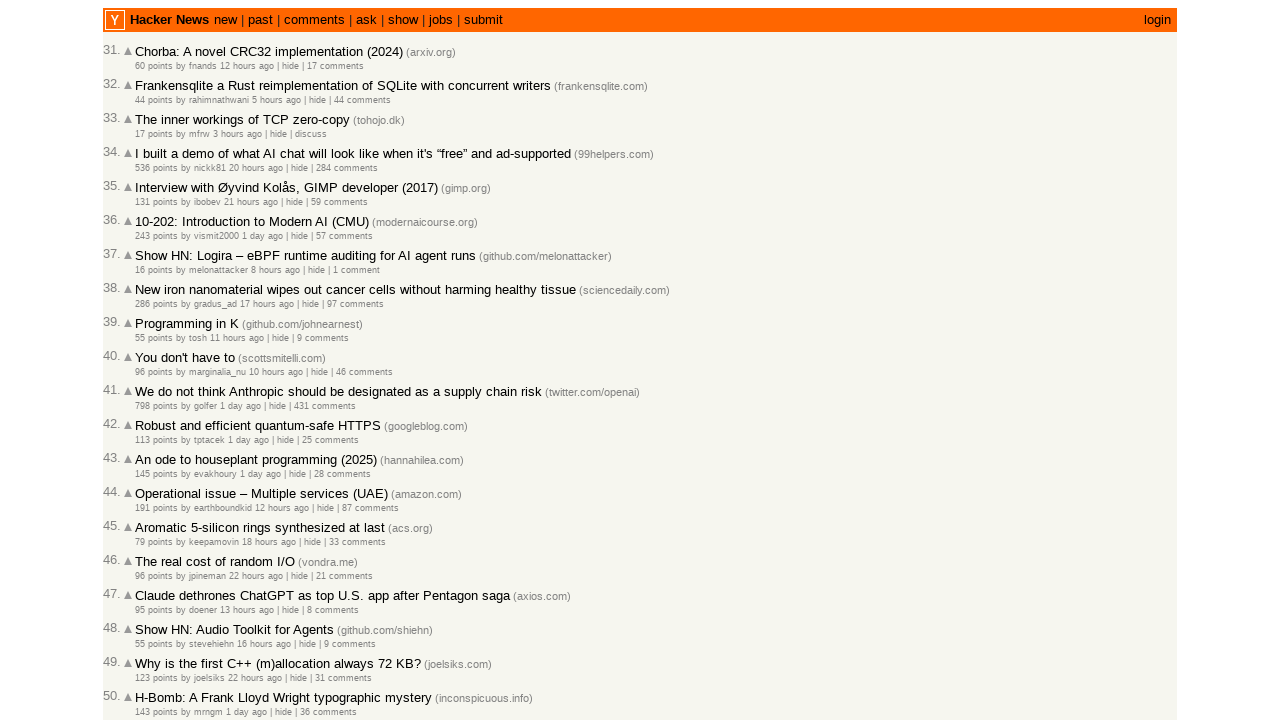

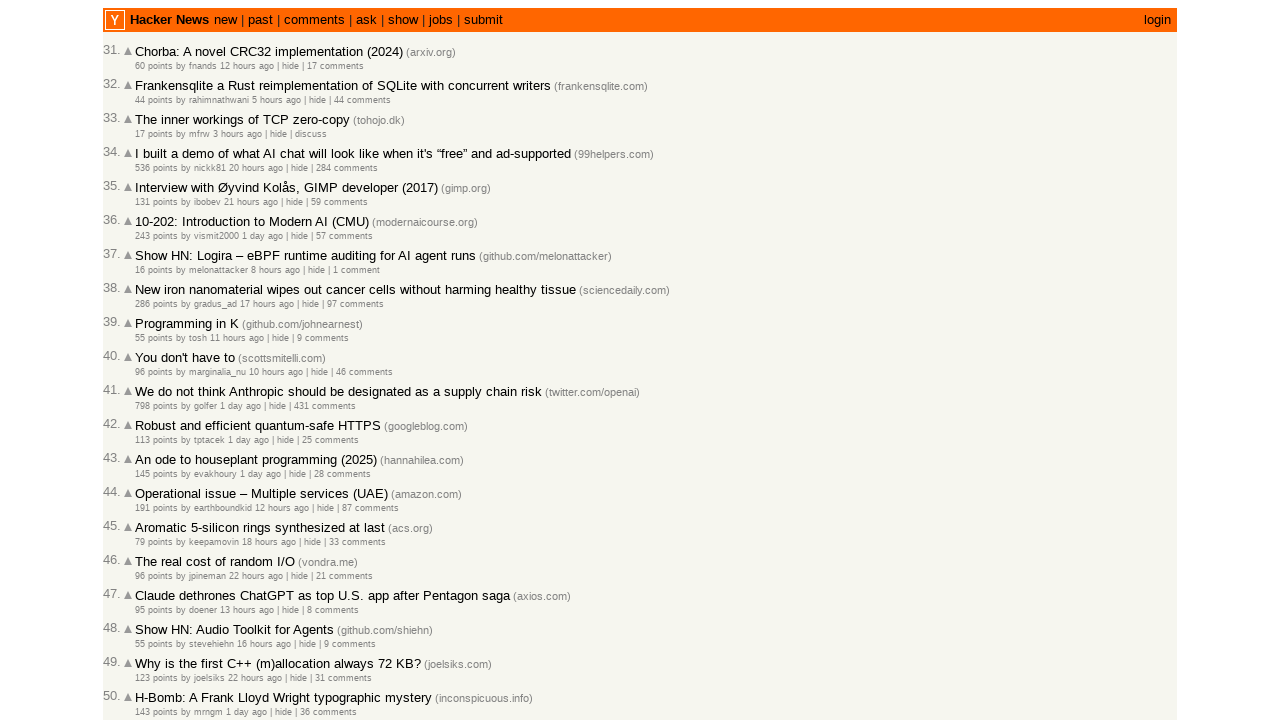